Navigates to a Selectel blog tutorial page about Git push and verifies a specific heading element text

Starting URL: https://selectel.ru/blog/tutorials/what-is-git-push-and-how-to-use-it/

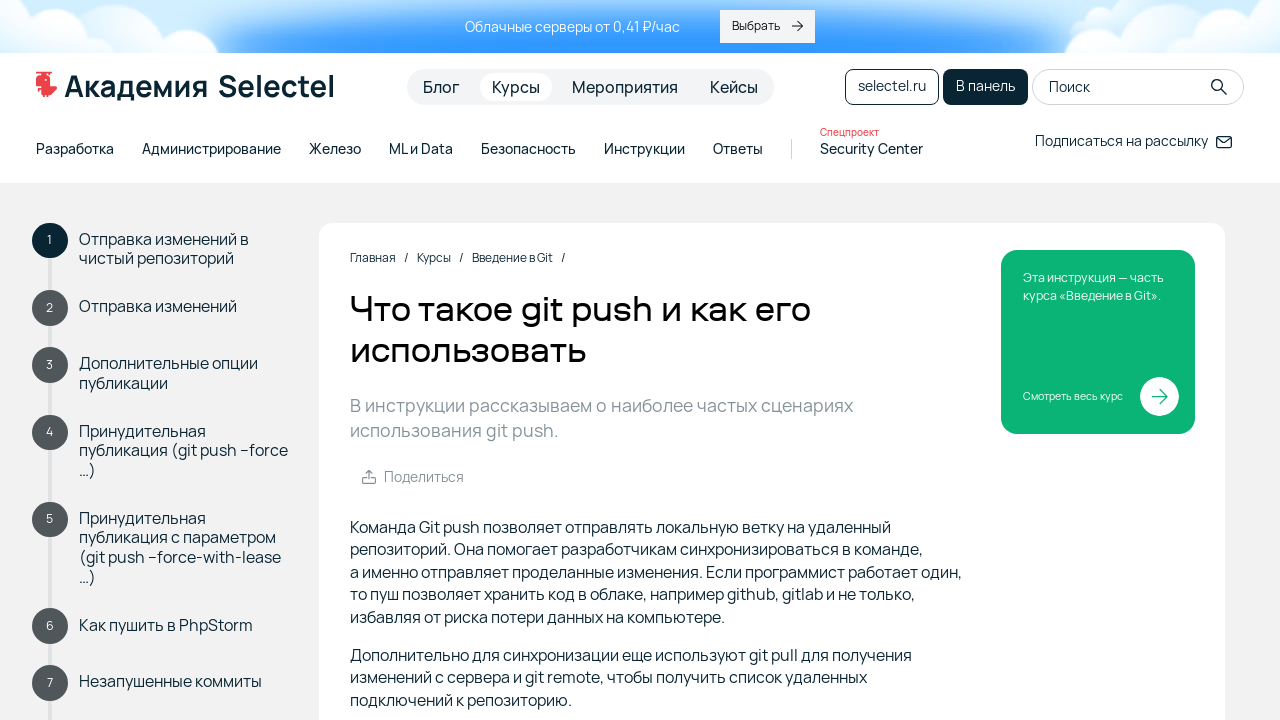

Navigated to Selectel blog tutorial page about Git push
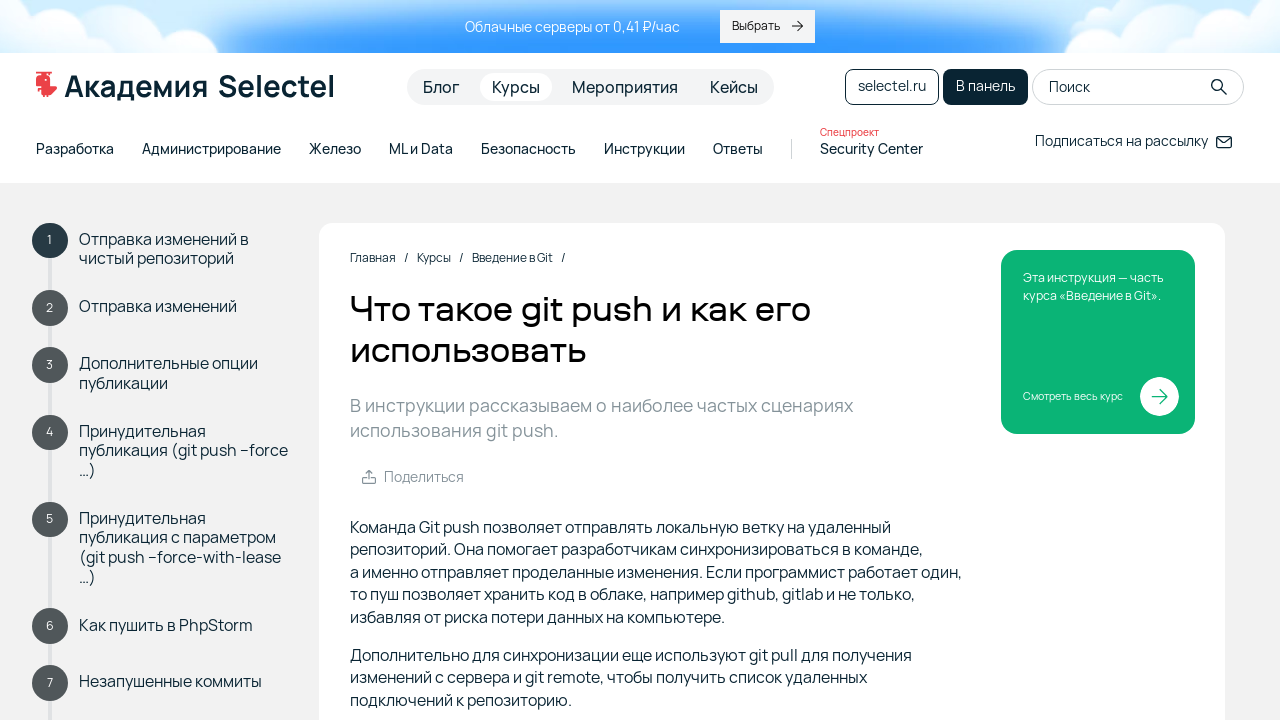

Located the heading element with id 'Pushing-changes'
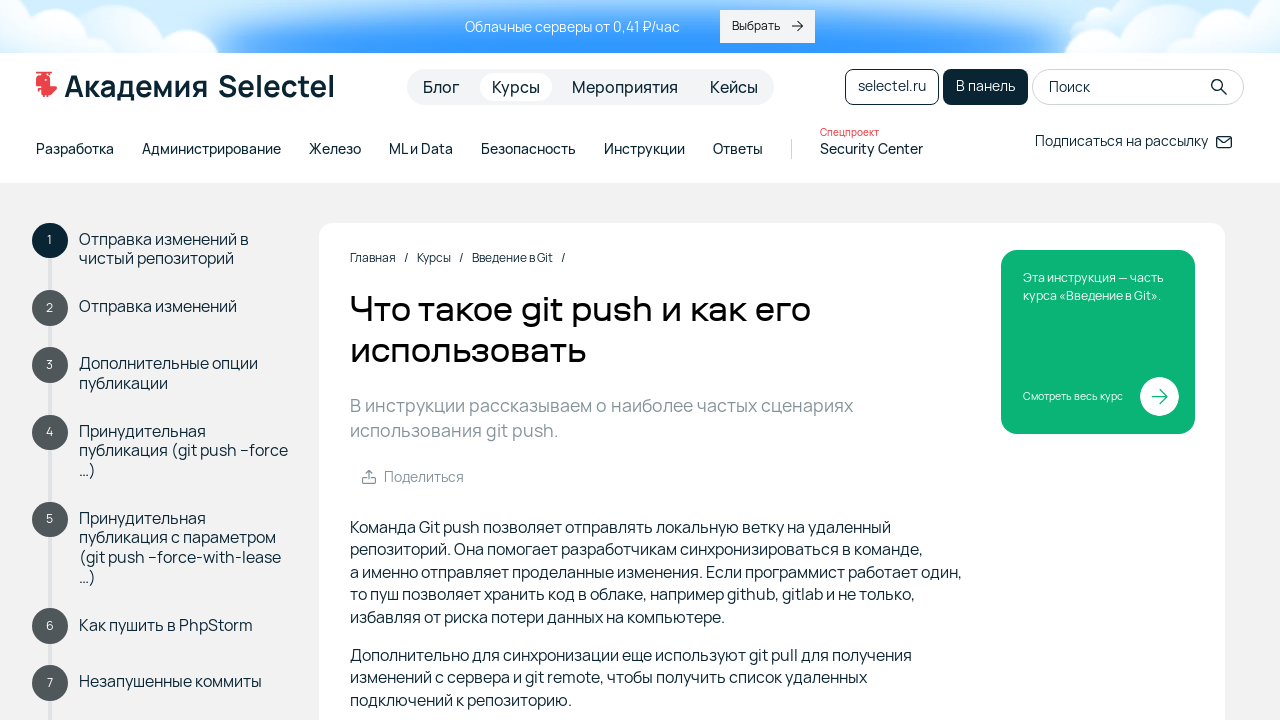

Retrieved text content from heading element
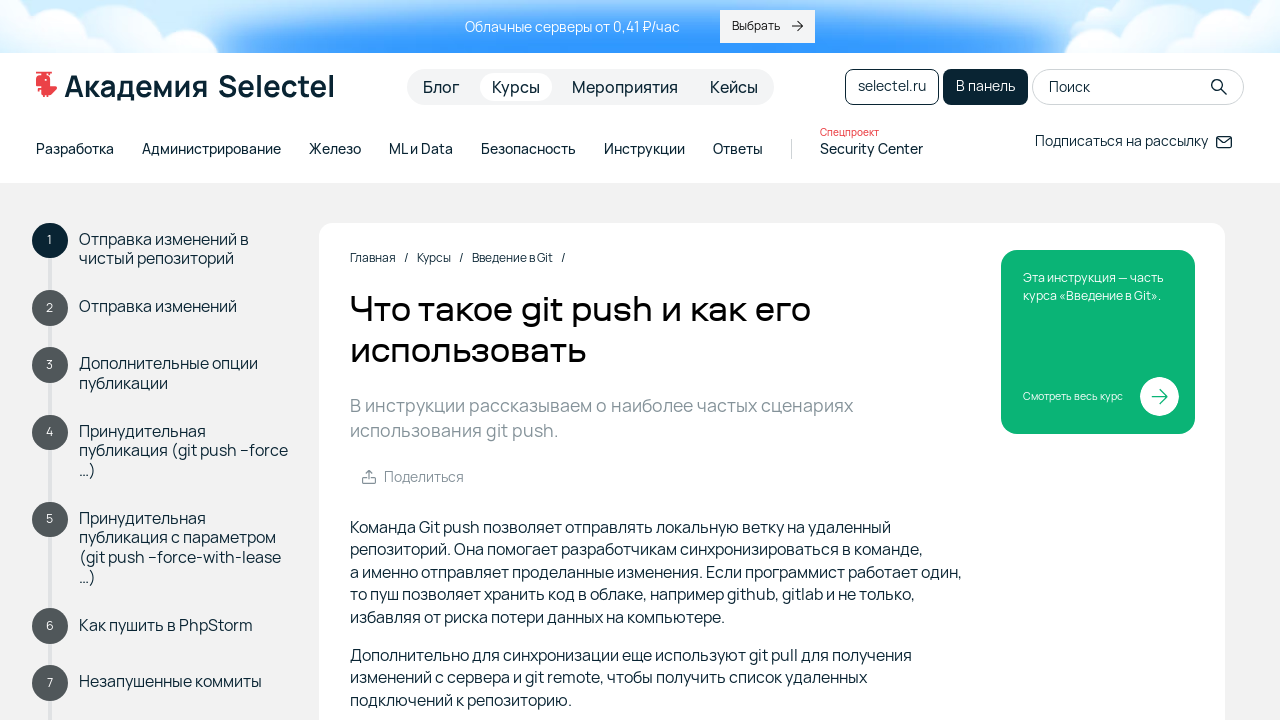

Verified heading text matches expected value: 'Отправка изменений в чистый репозиторий'
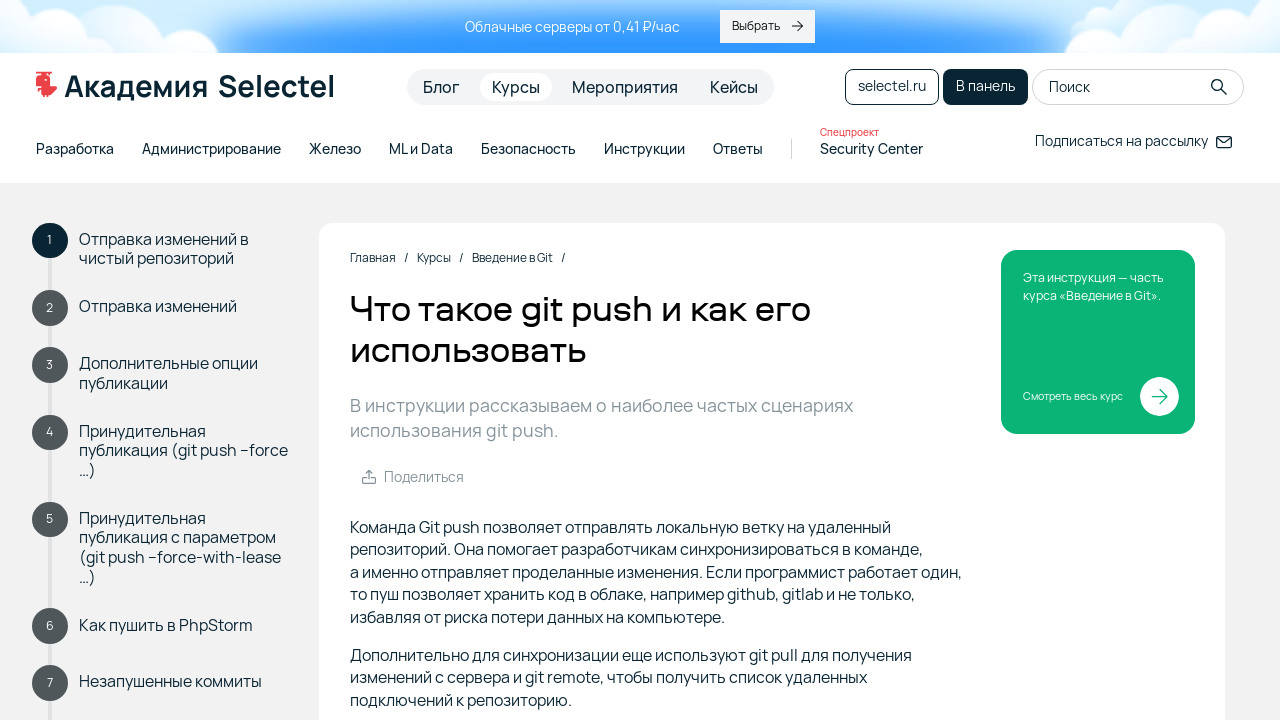

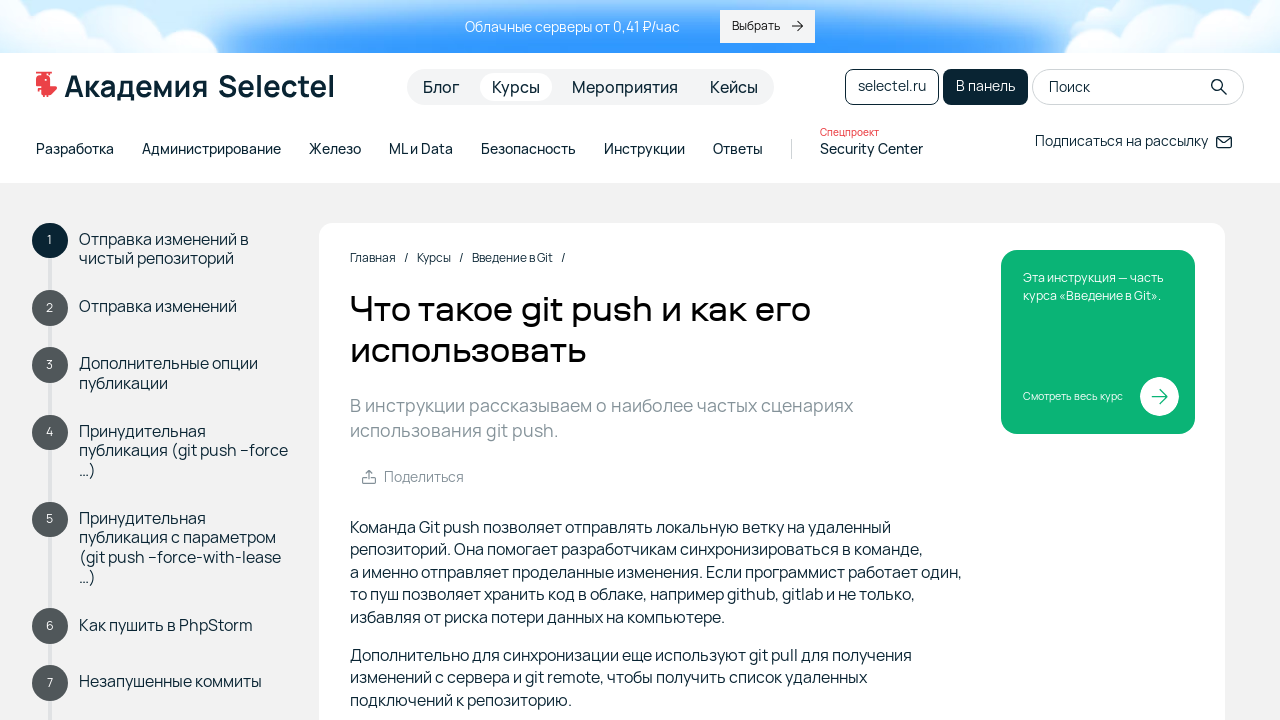